Tests registration form submission by filling all required fields including first name, last name, email, phone, and address on the first variant of the registration page

Starting URL: http://suninjuly.github.io/registration1.html

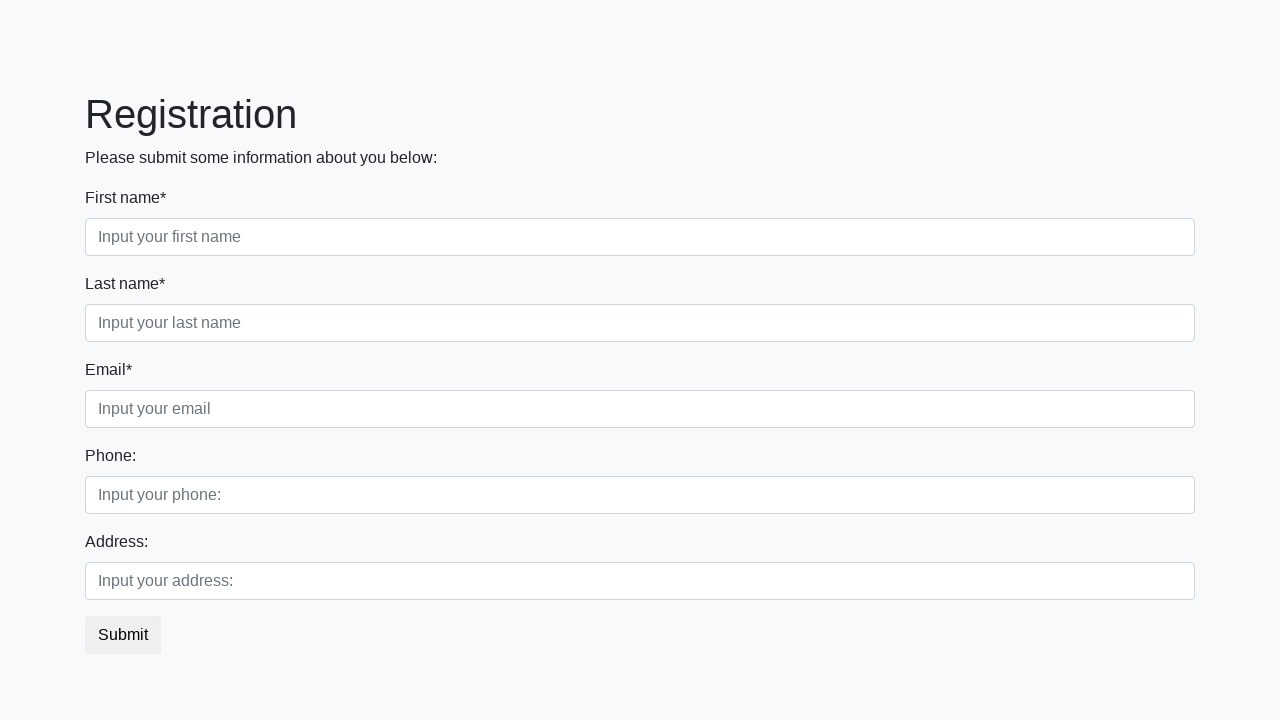

Navigated to registration form page
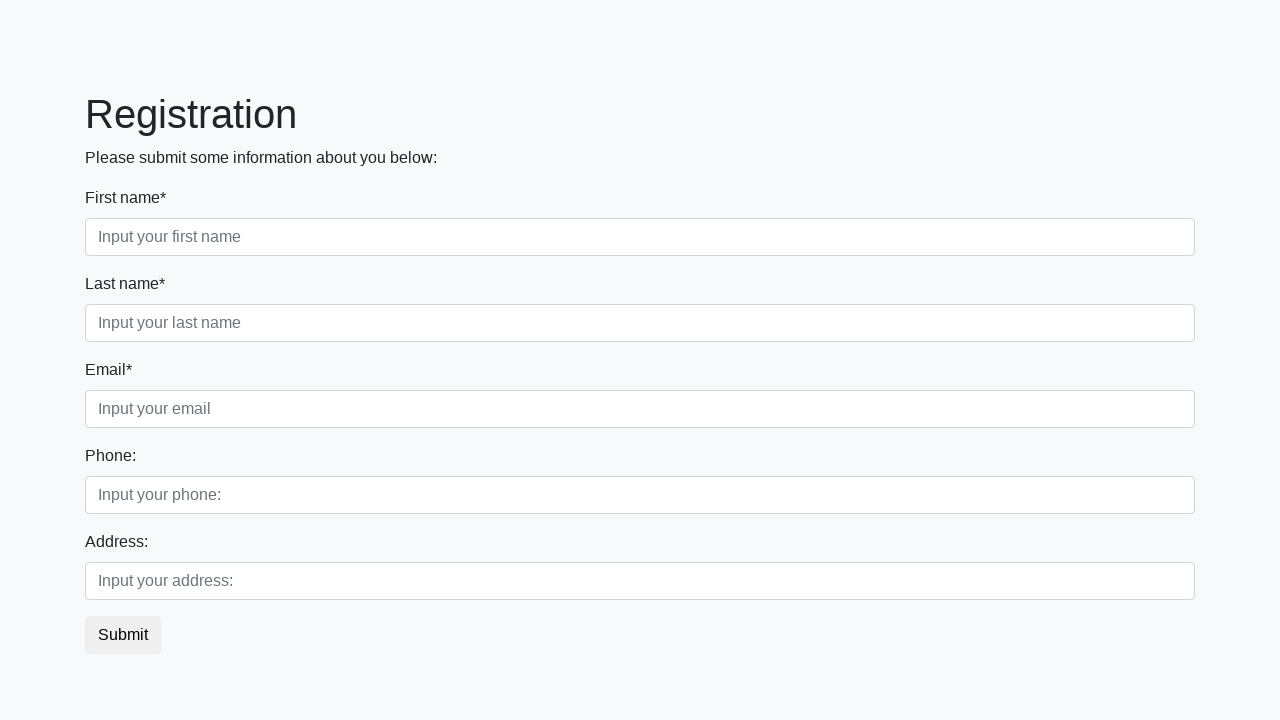

Filled first name field with 'Grzegosz' on .first_block>.first_class>.first
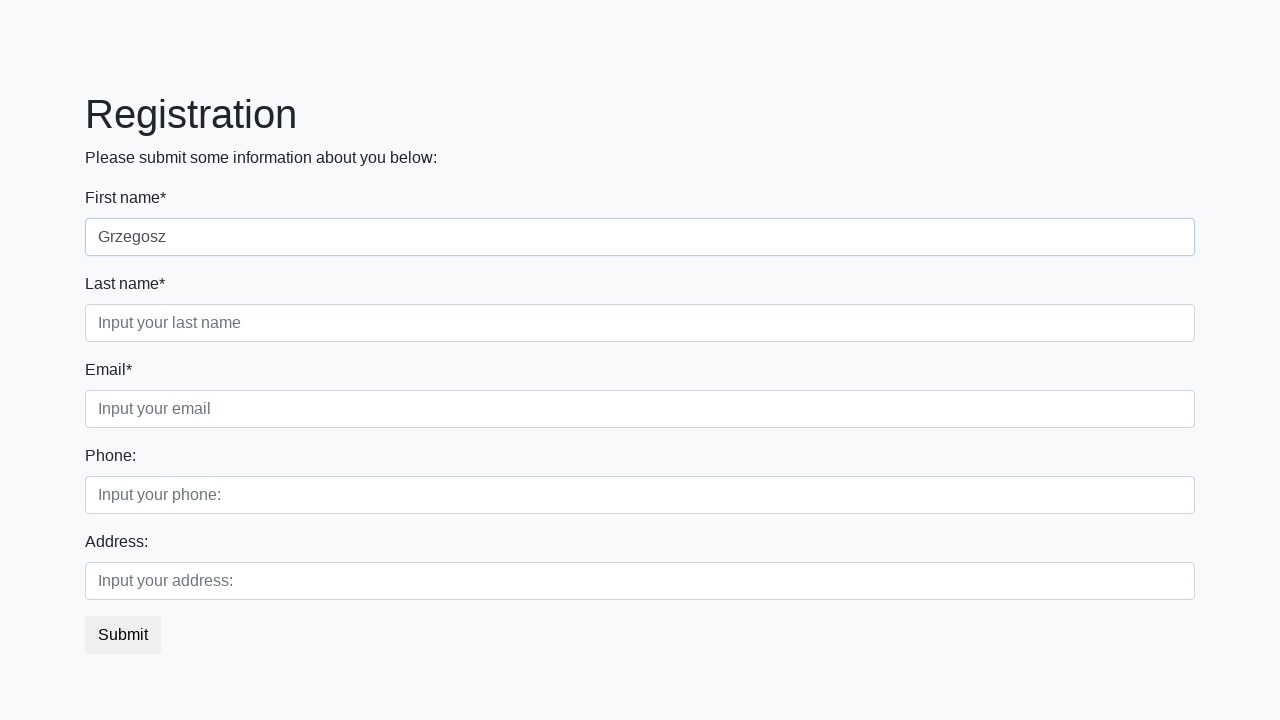

Filled last name field with 'Brzęczyszczykiewicz' on .first_block>.second_class>.second
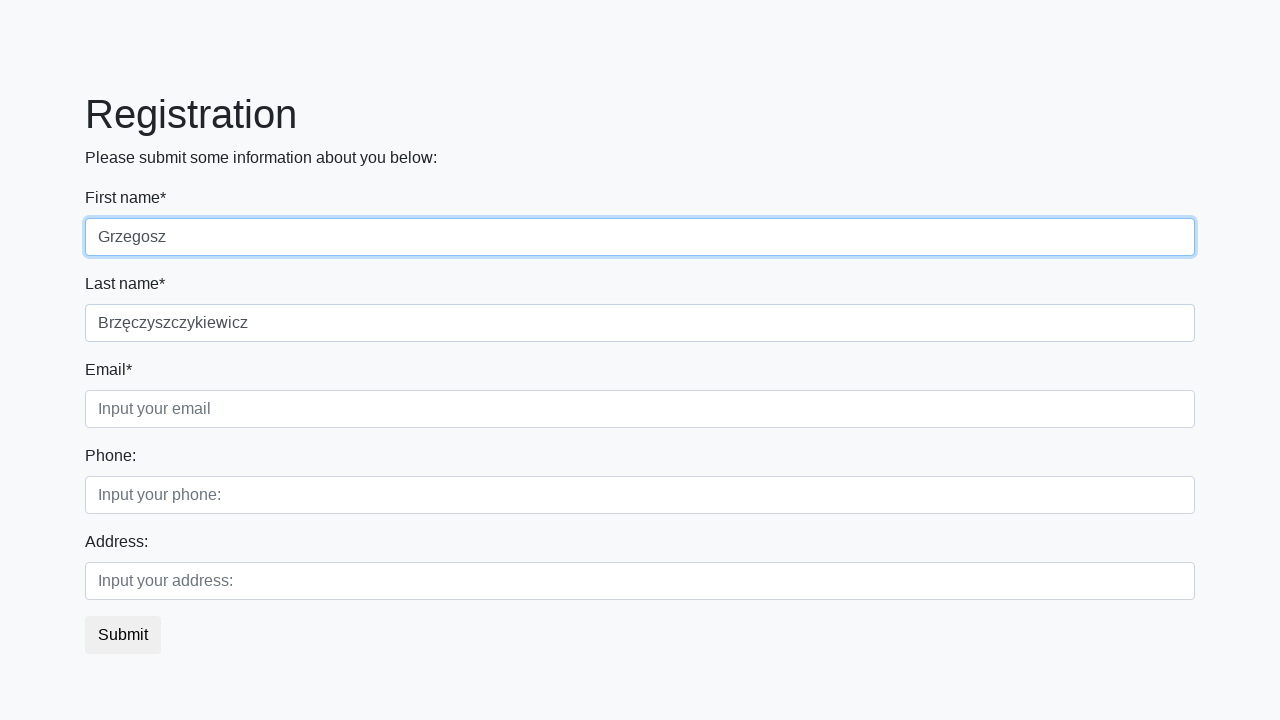

Filled email field with 'grzegosz@brzerzyszczykiewicz.pl' on .first_block>.third_class>.third
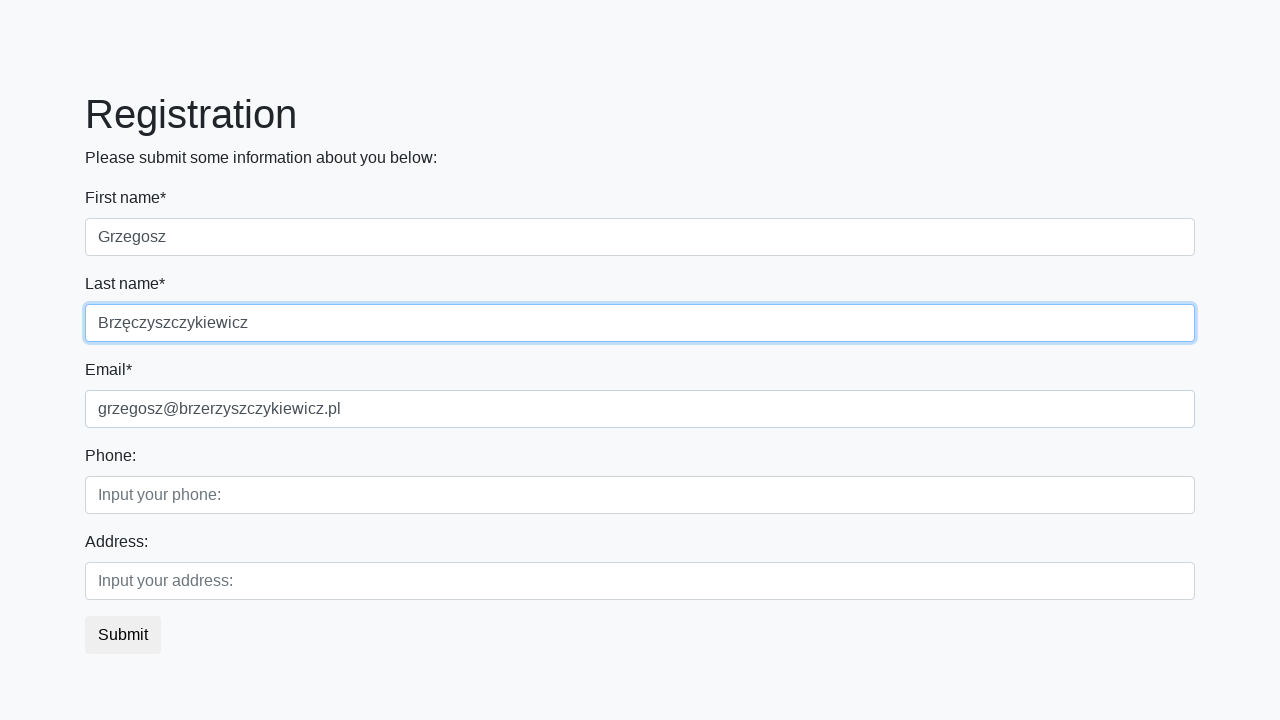

Filled phone field with '911' on .second_block>.first_class>.first
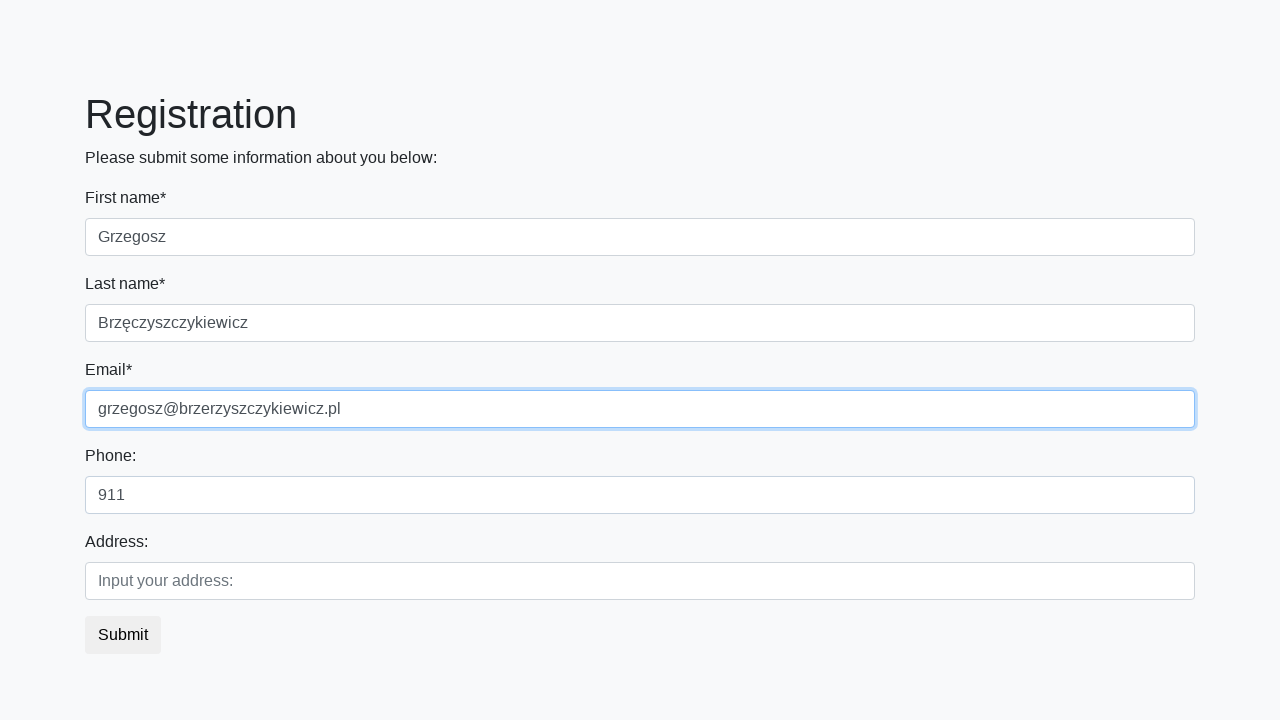

Filled address field with 'Chrząszczyżewoszyce' on .second_block>.second_class>.second
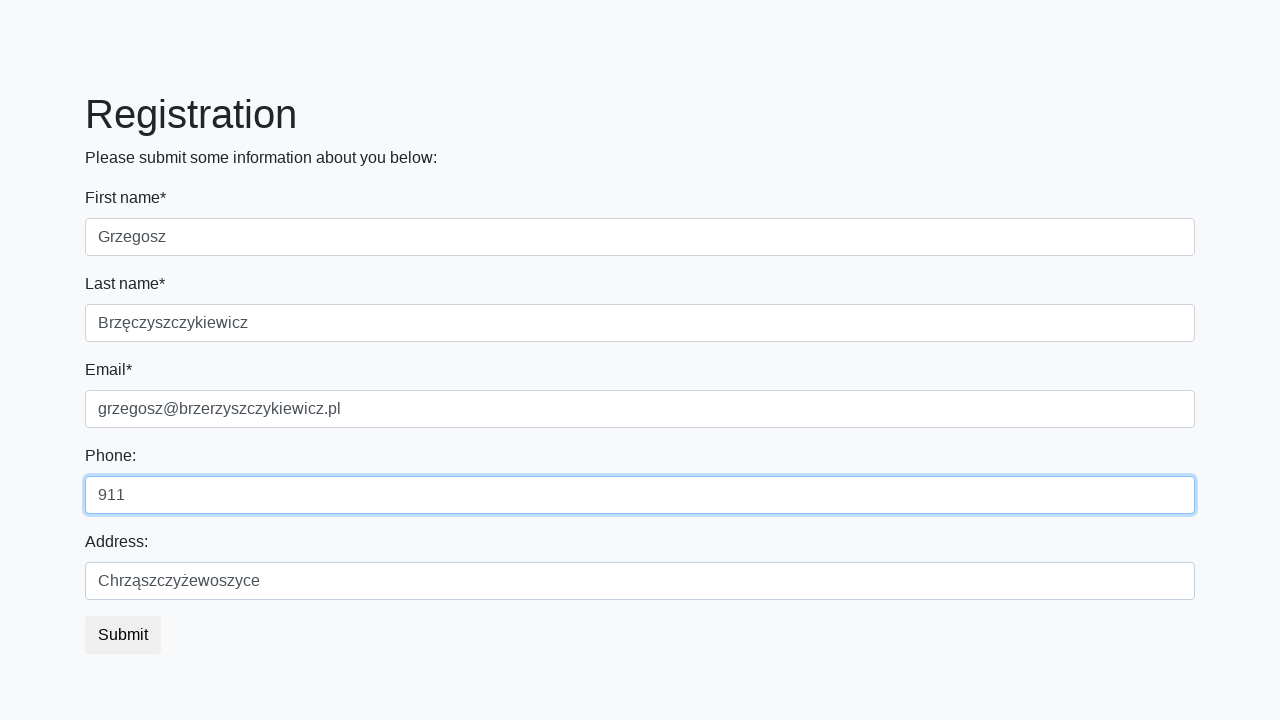

Clicked submit button to register at (123, 635) on button
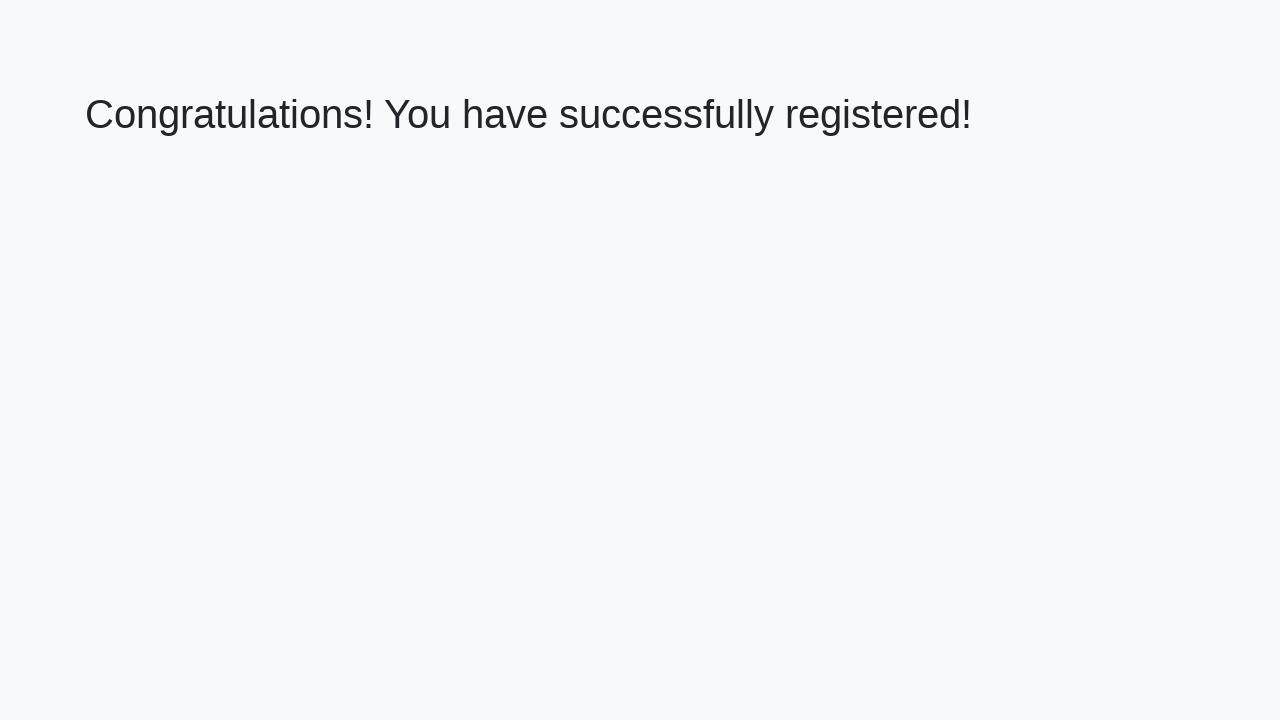

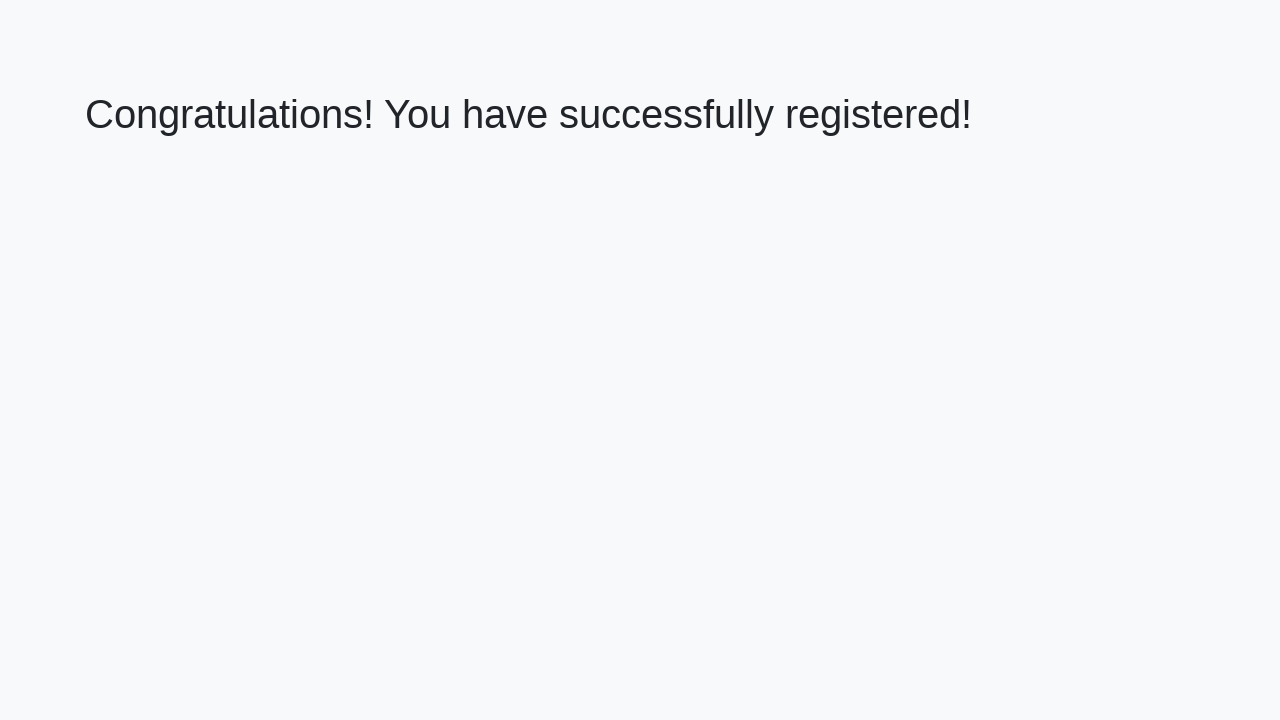